Navigates to automationtalks.com and verifies the page loads by getting the title

Starting URL: https://automationtalks.com/

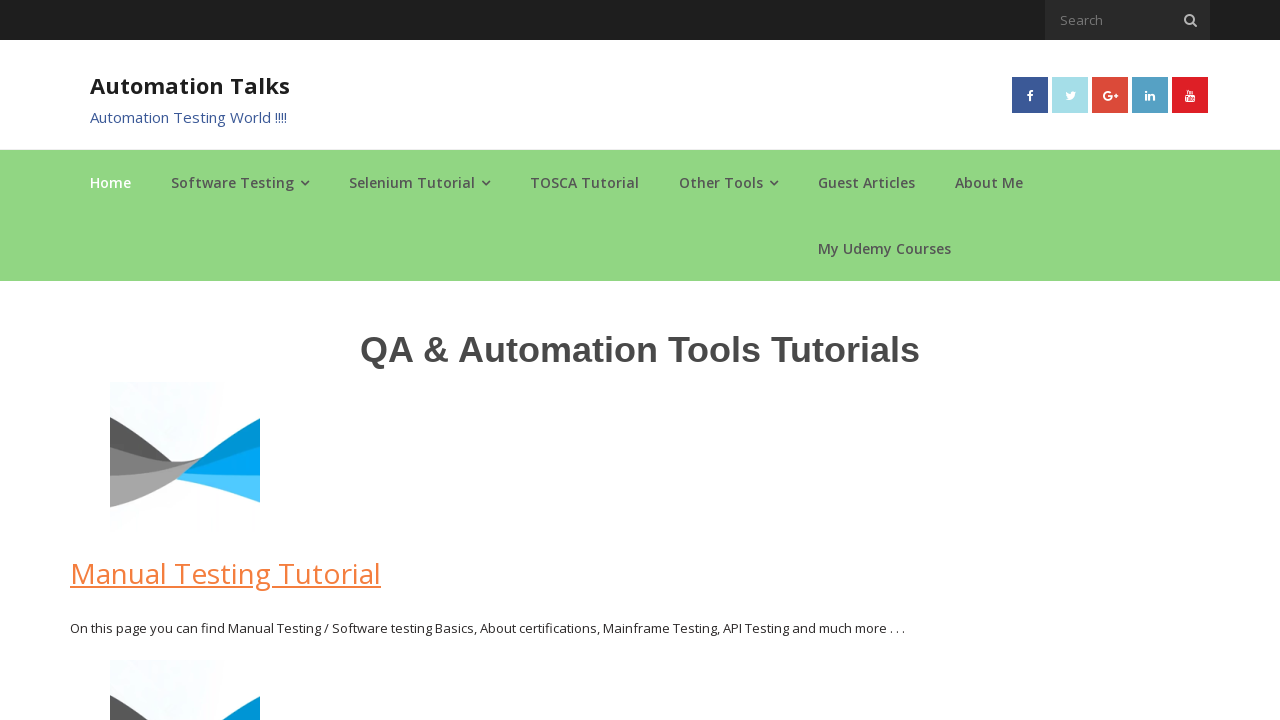

Navigated to https://automationtalks.com/
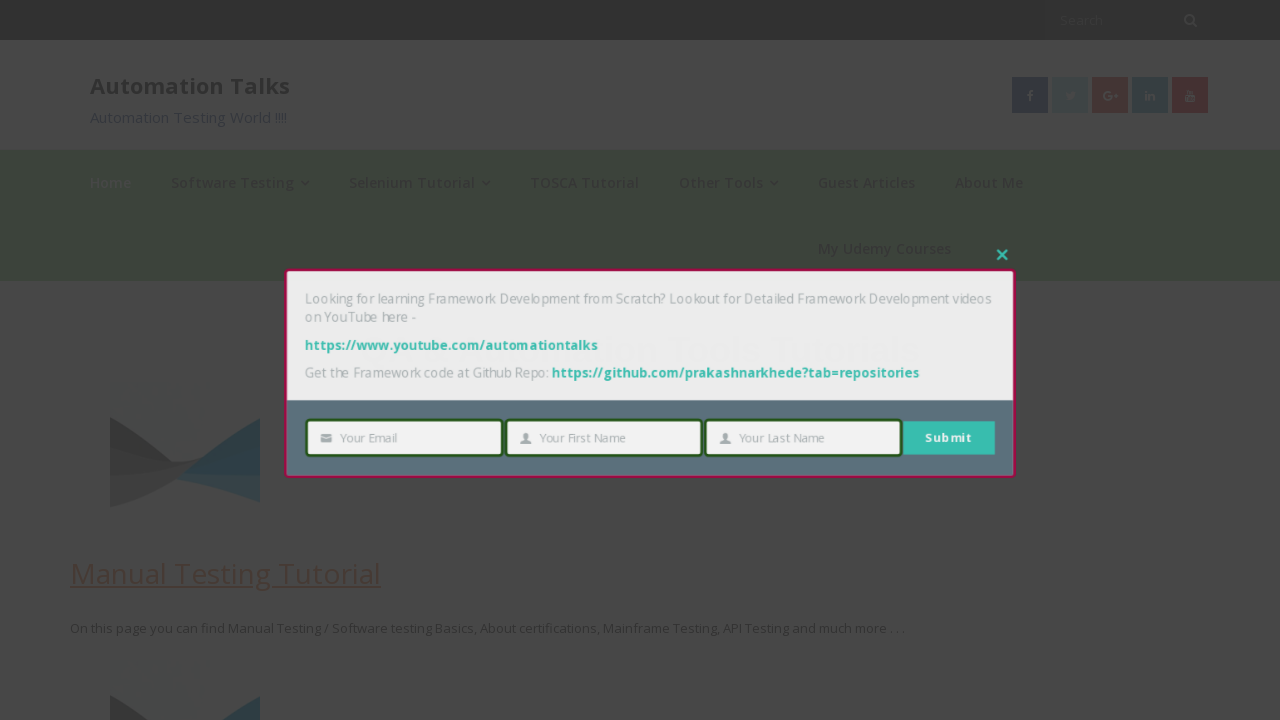

Retrieved page title: AutomationTalks - Learn Automation Testing
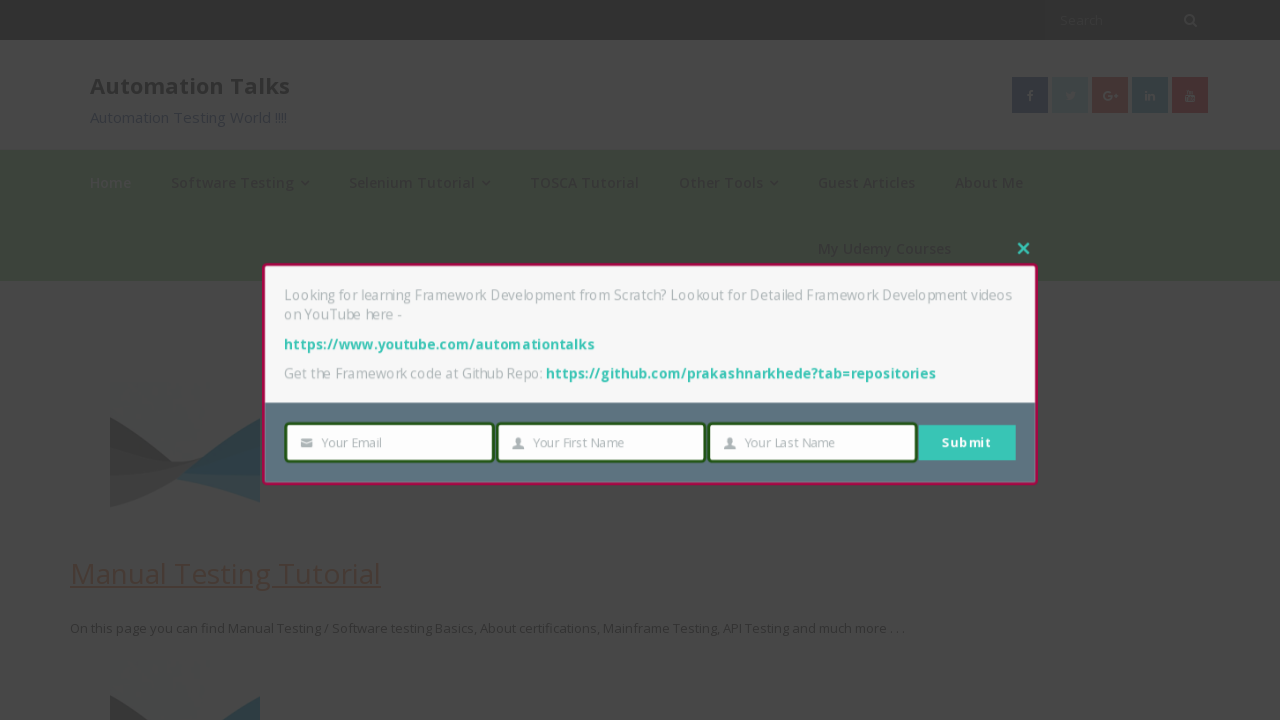

Verified page title and printed result
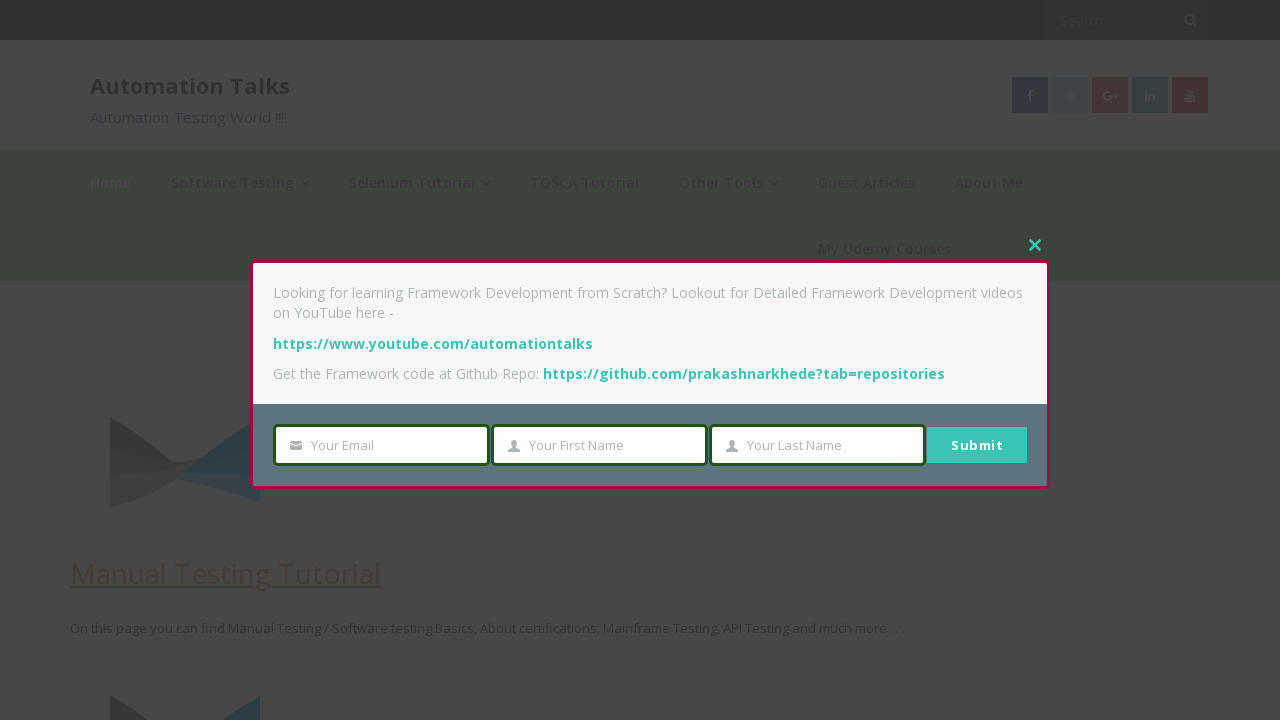

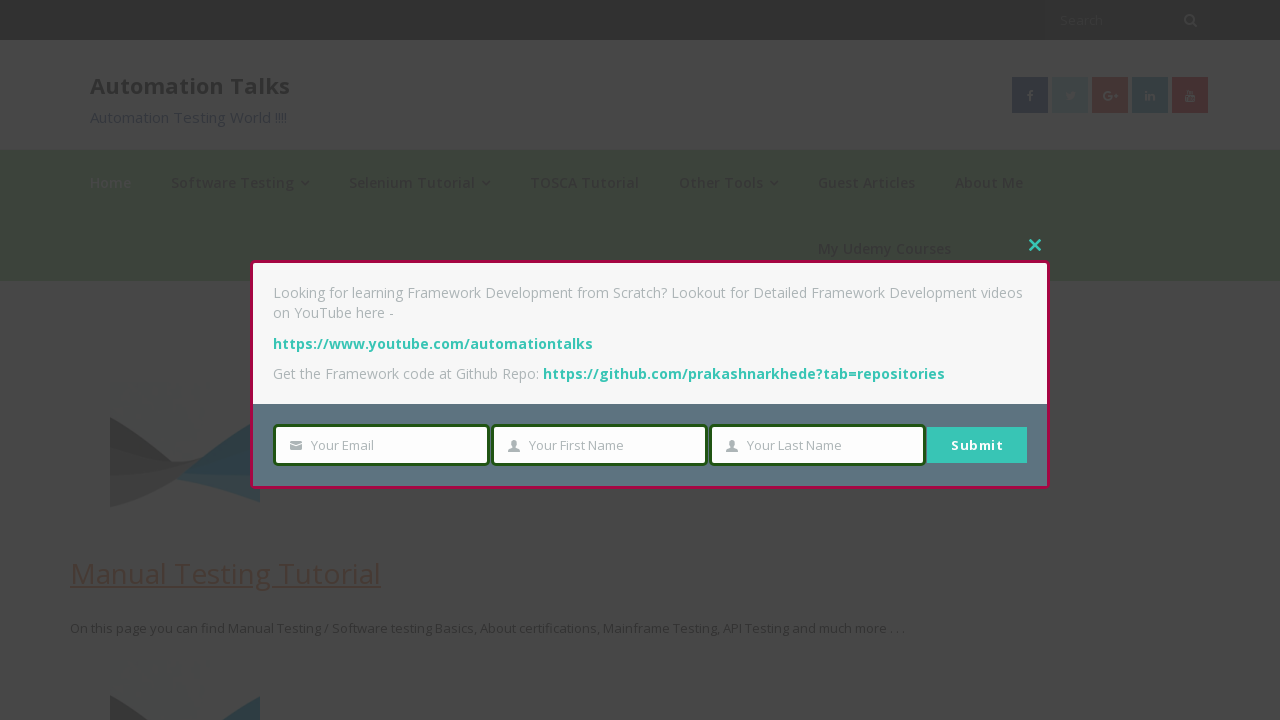